Tests scrolling functionality by finding the last paragraph element on a long page and scrolling it into view using JavaScript

Starting URL: https://bonigarcia.dev/selenium-webdriver-java/long-page.html

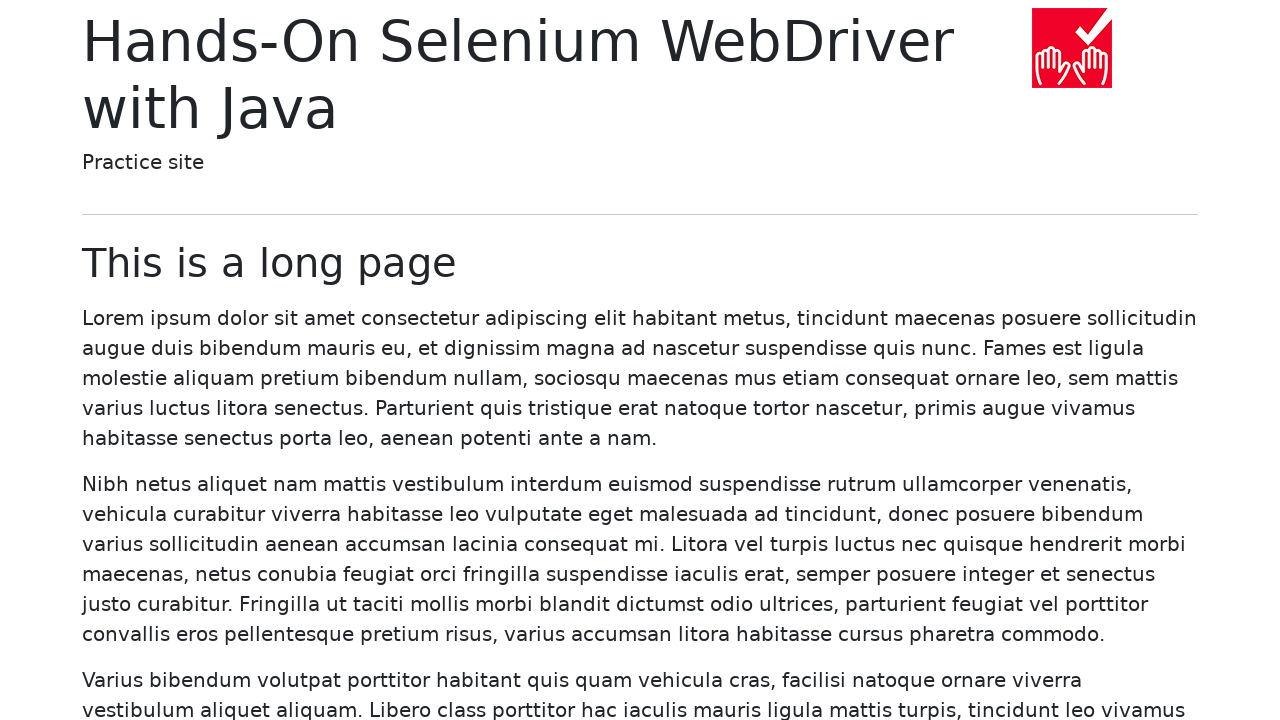

Navigated to long page URL
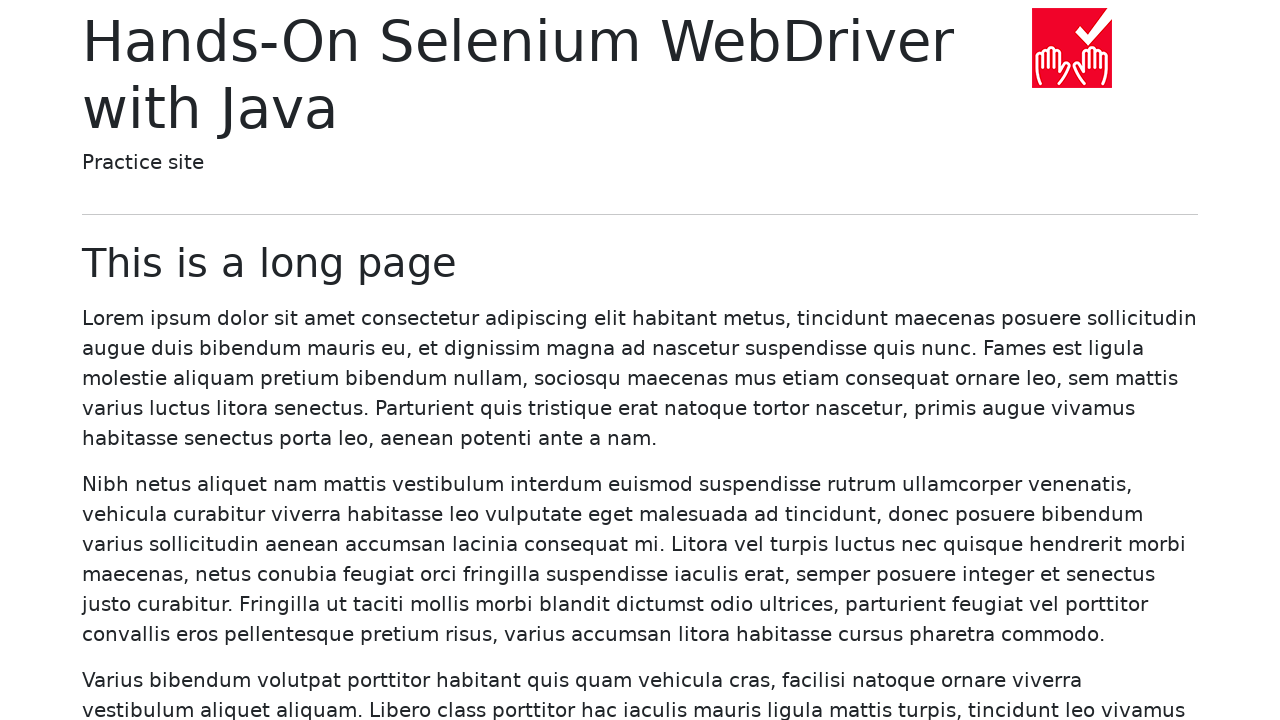

Located the last paragraph element on the page
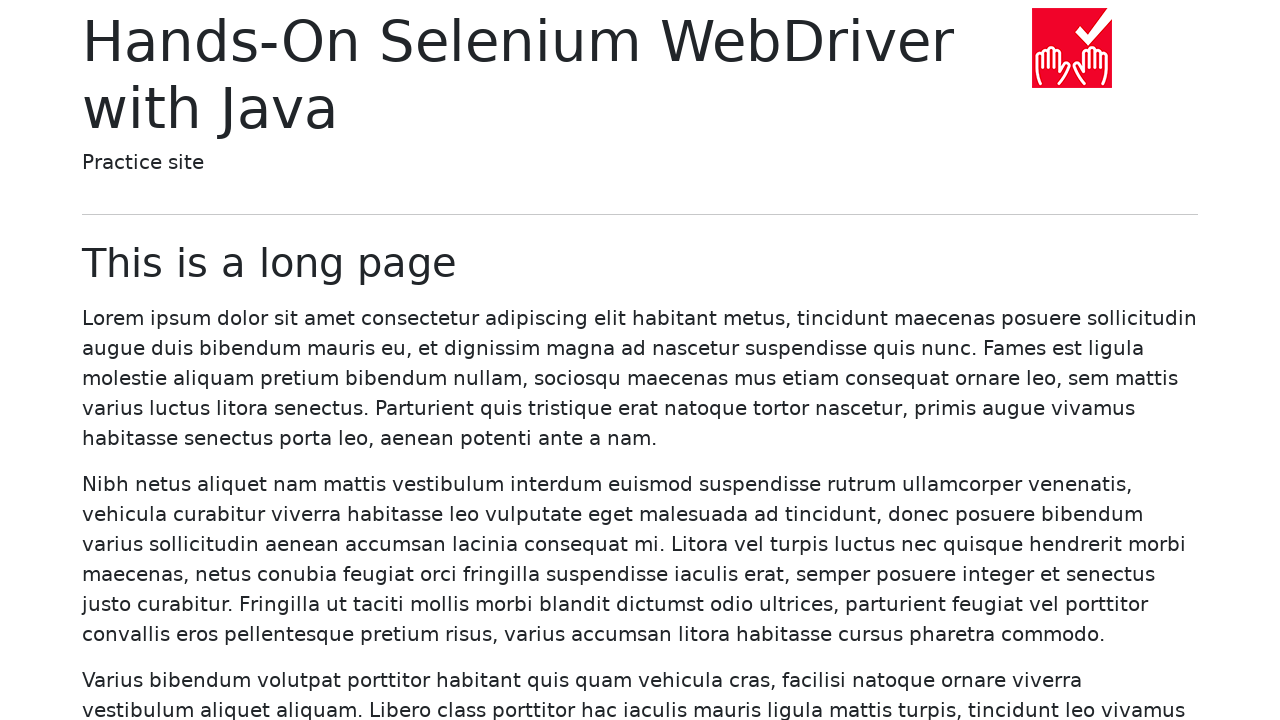

Scrolled the last paragraph element into view
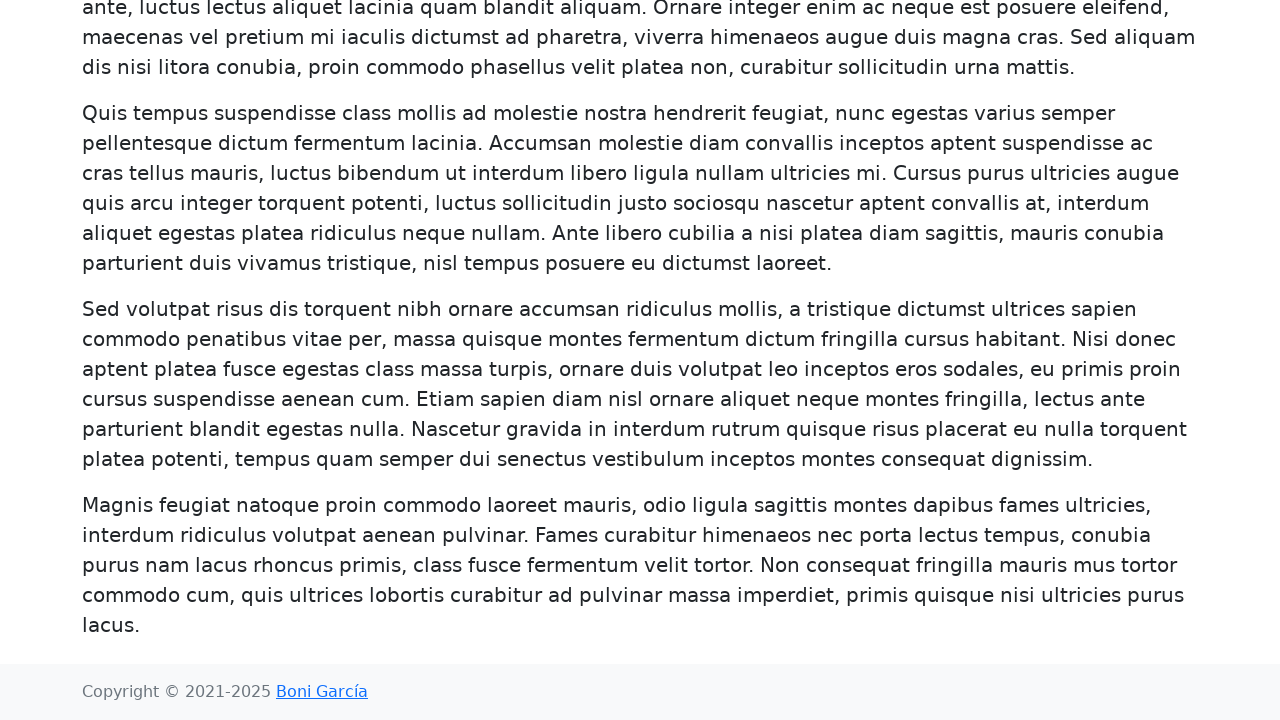

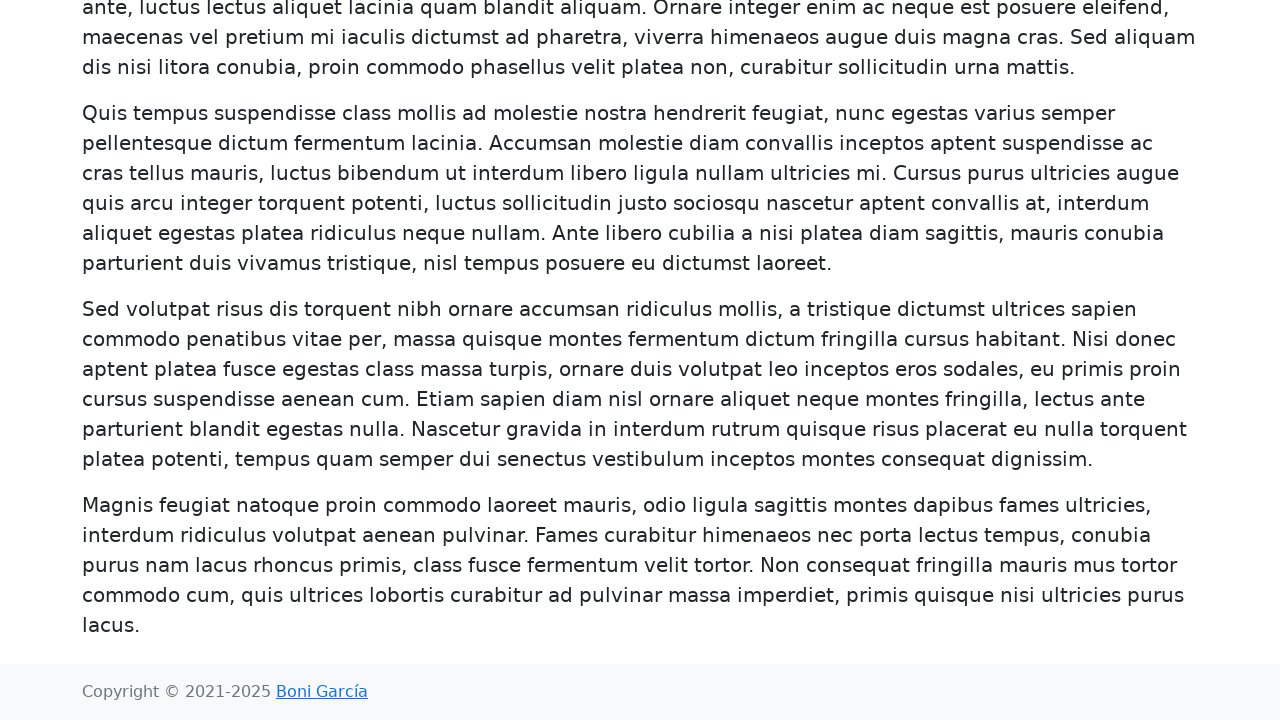